Tests mouse hover functionality by hovering over each main navigation menu item one by one to verify hover interactions work correctly

Starting URL: https://demo.automationtesting.in/Register.html

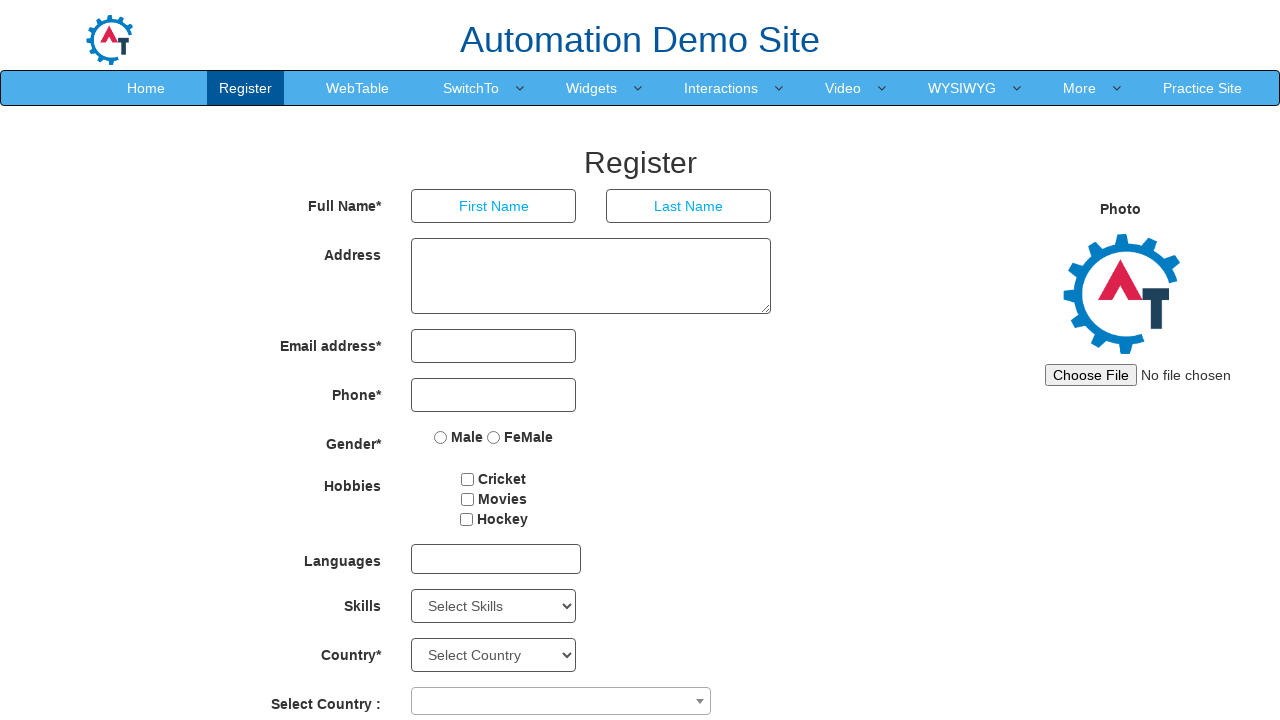

Navigated to https://demo.automationtesting.in/Register.html
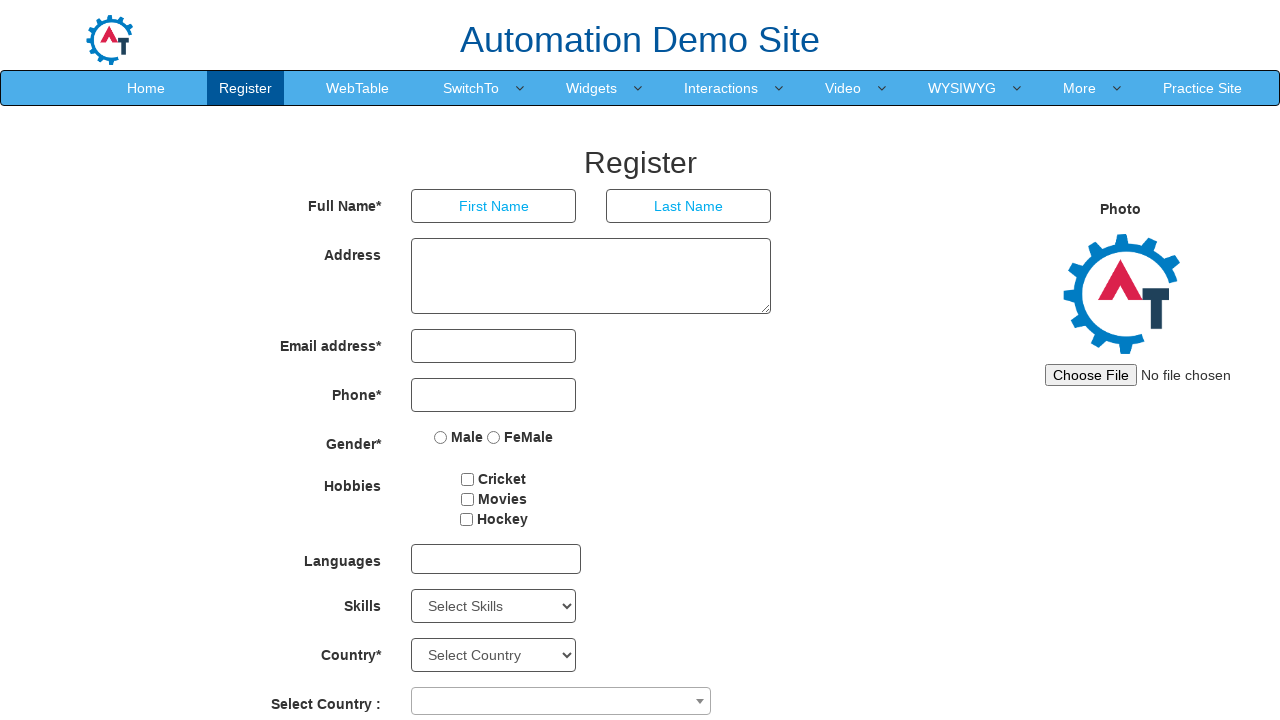

Located all main navigation menu items
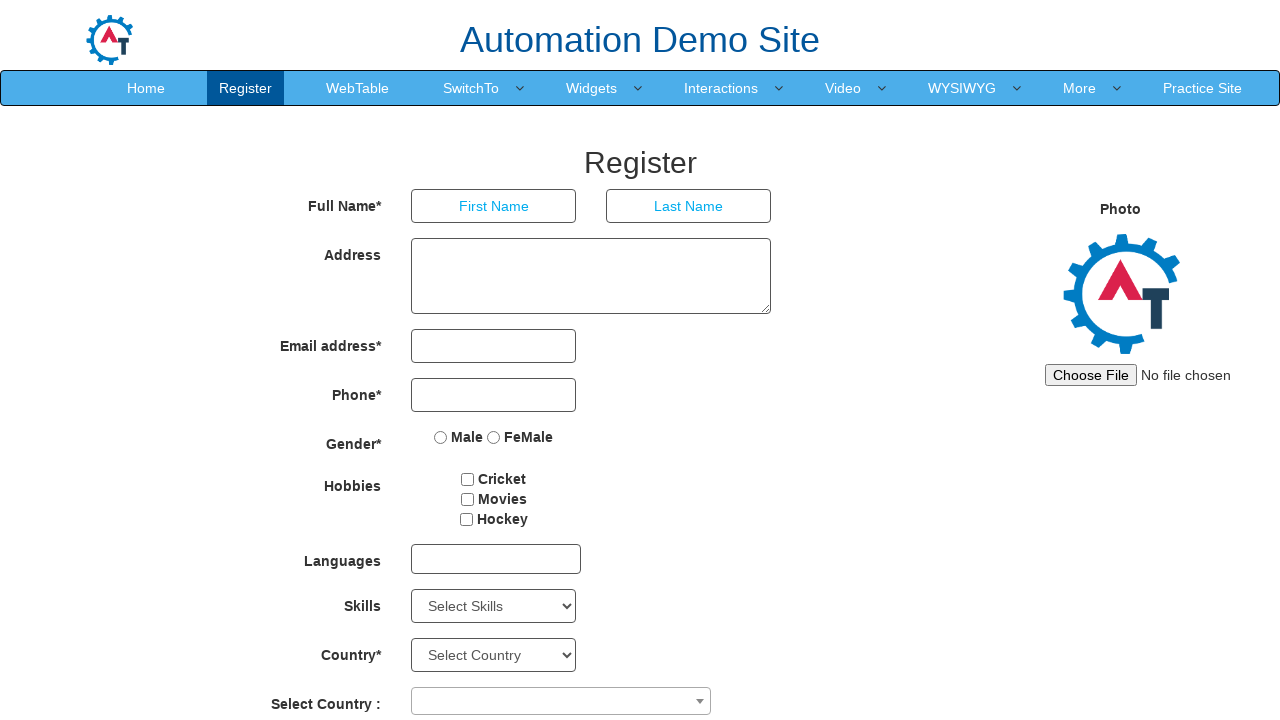

Hovered over a main navigation menu item at (146, 88) on .navbar-nav > li > a >> nth=0
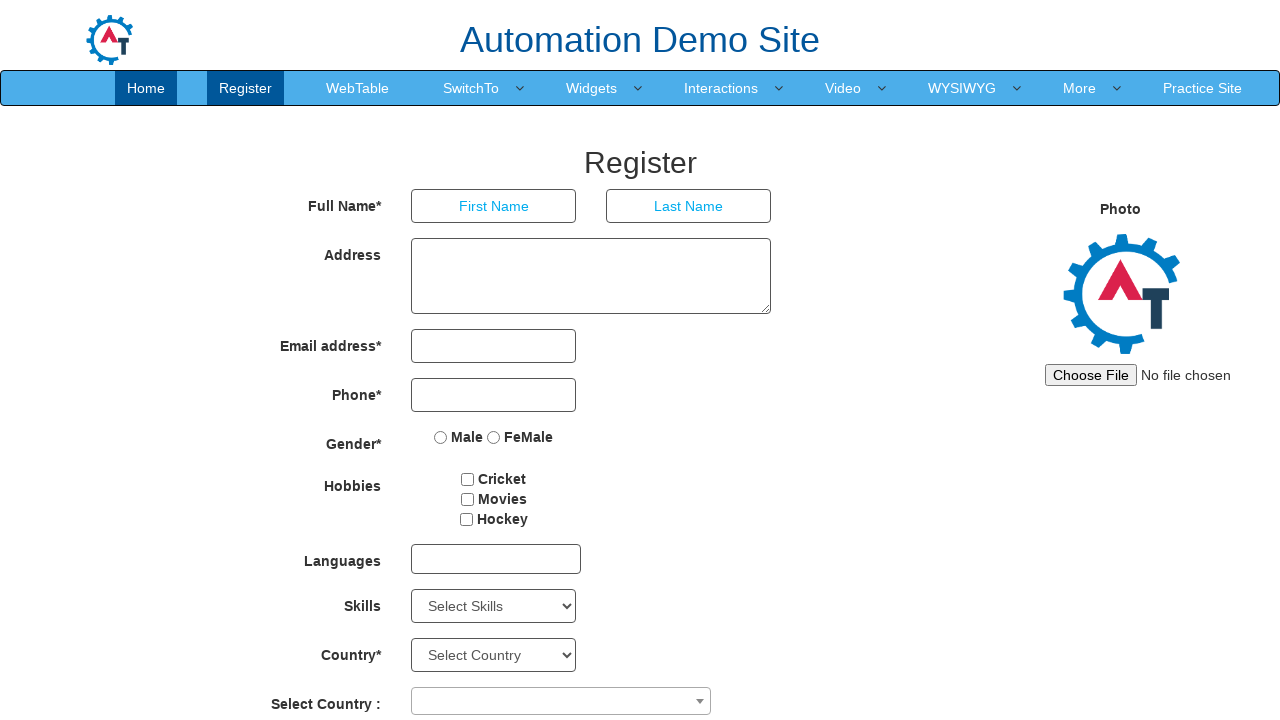

Waited 1 second for hover interaction to complete
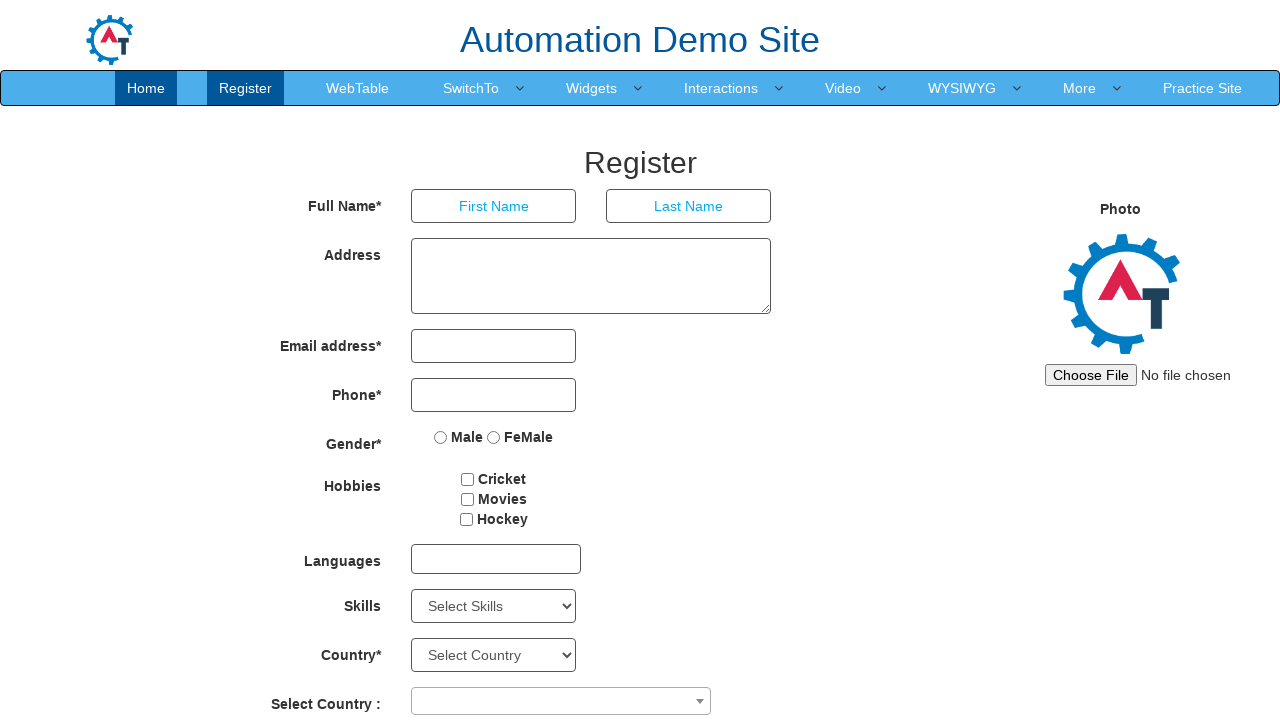

Hovered over a main navigation menu item at (246, 88) on .navbar-nav > li > a >> nth=1
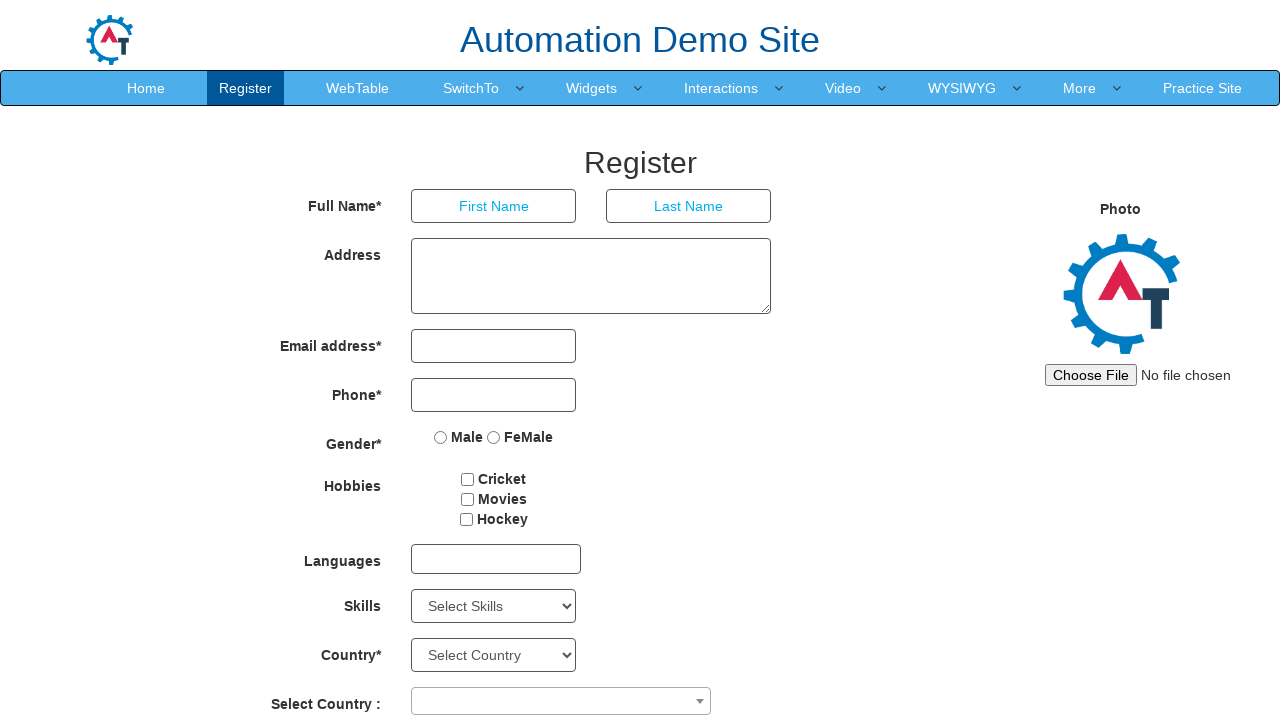

Waited 1 second for hover interaction to complete
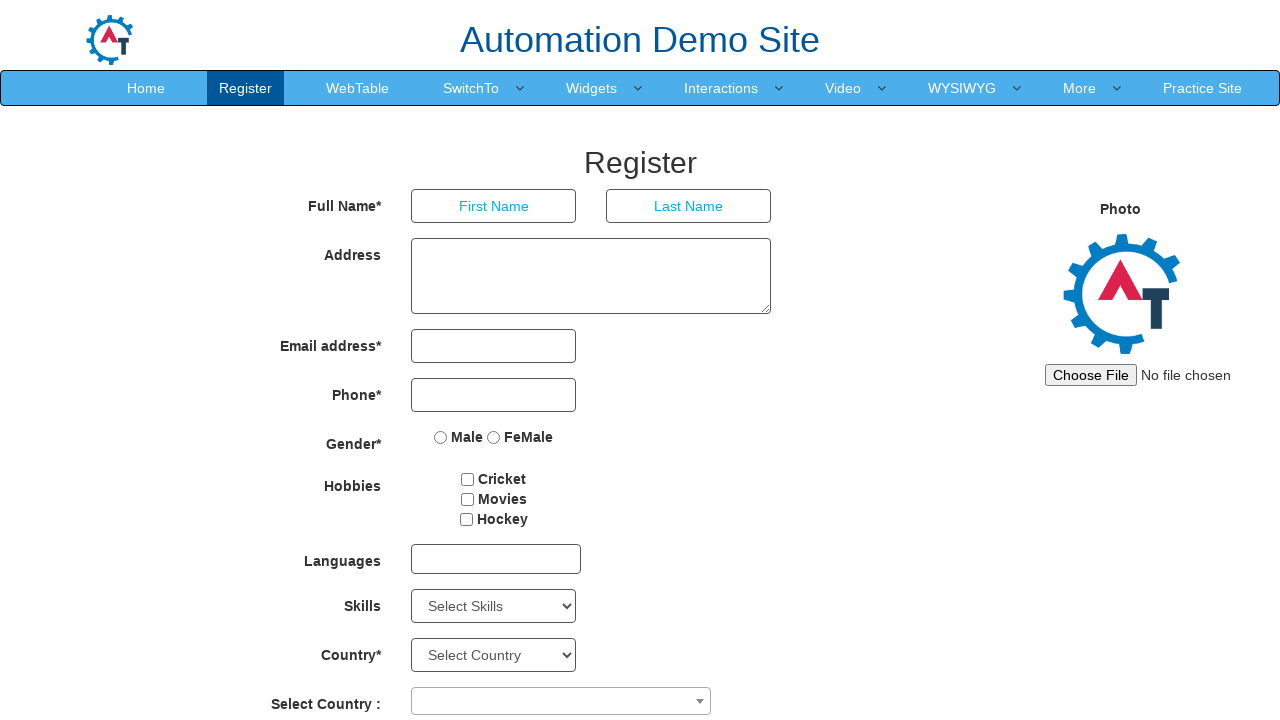

Hovered over a main navigation menu item at (358, 88) on .navbar-nav > li > a >> nth=2
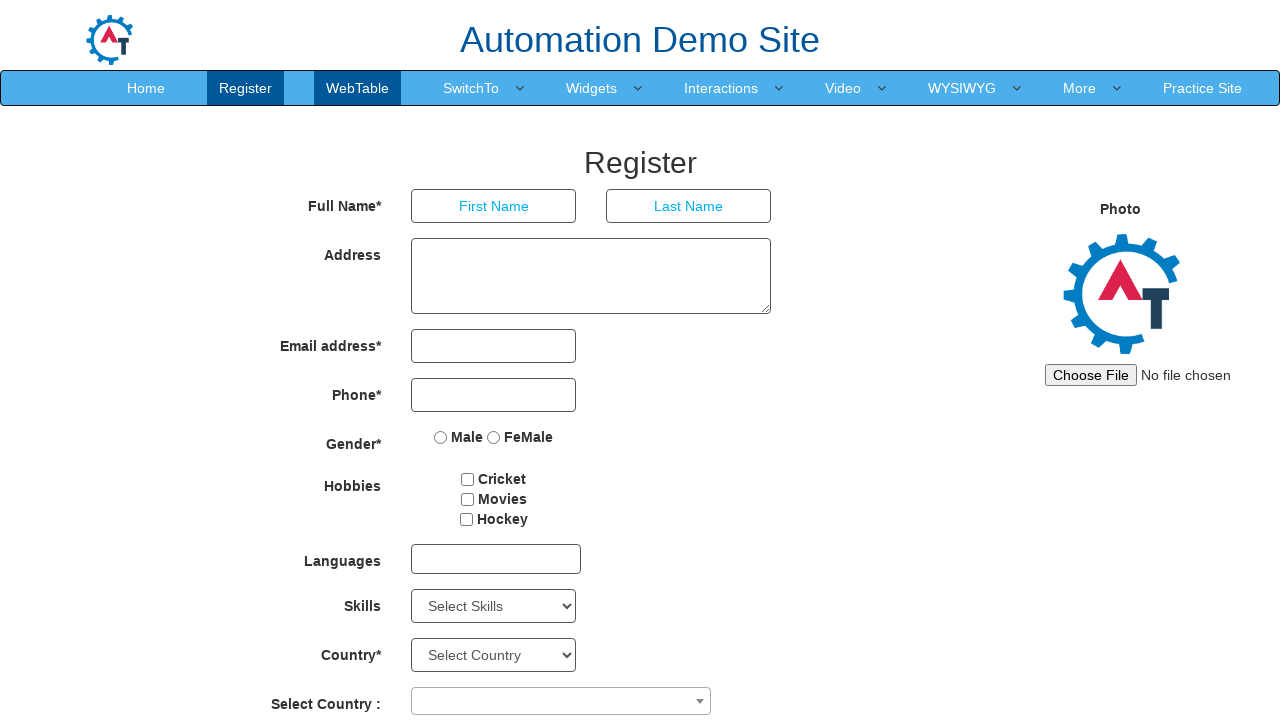

Waited 1 second for hover interaction to complete
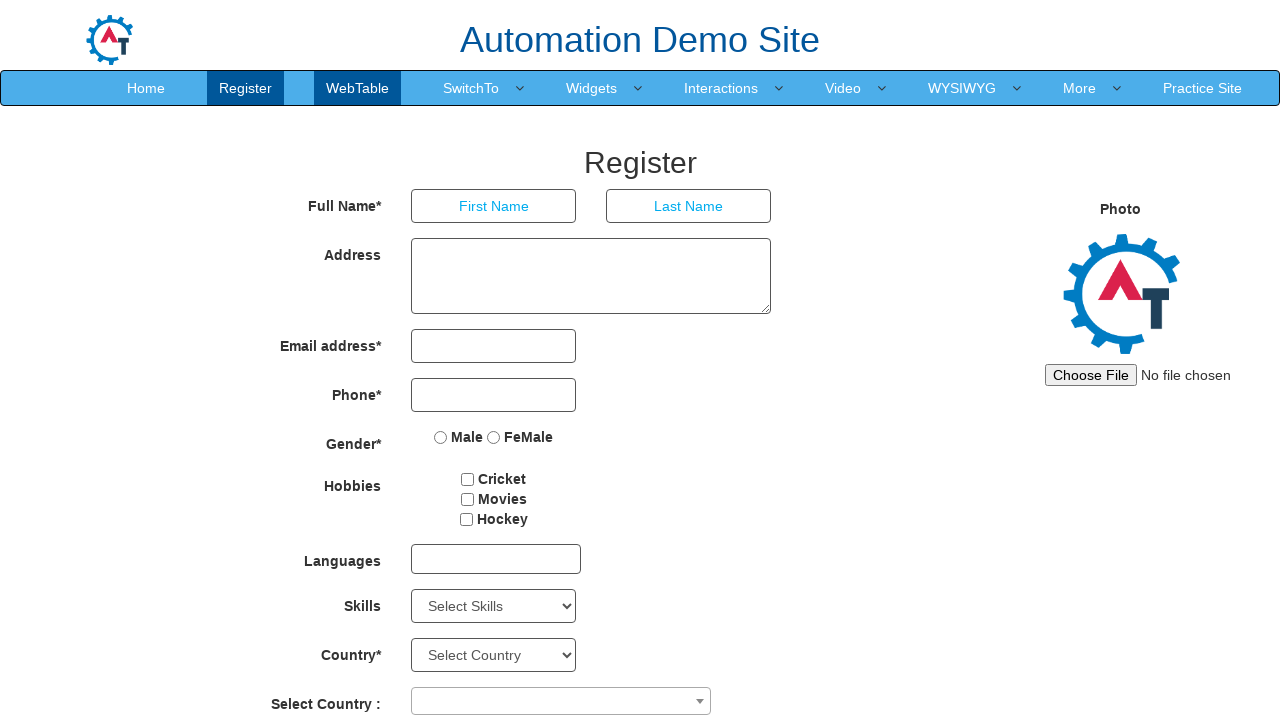

Hovered over a main navigation menu item at (471, 88) on .navbar-nav > li > a >> nth=3
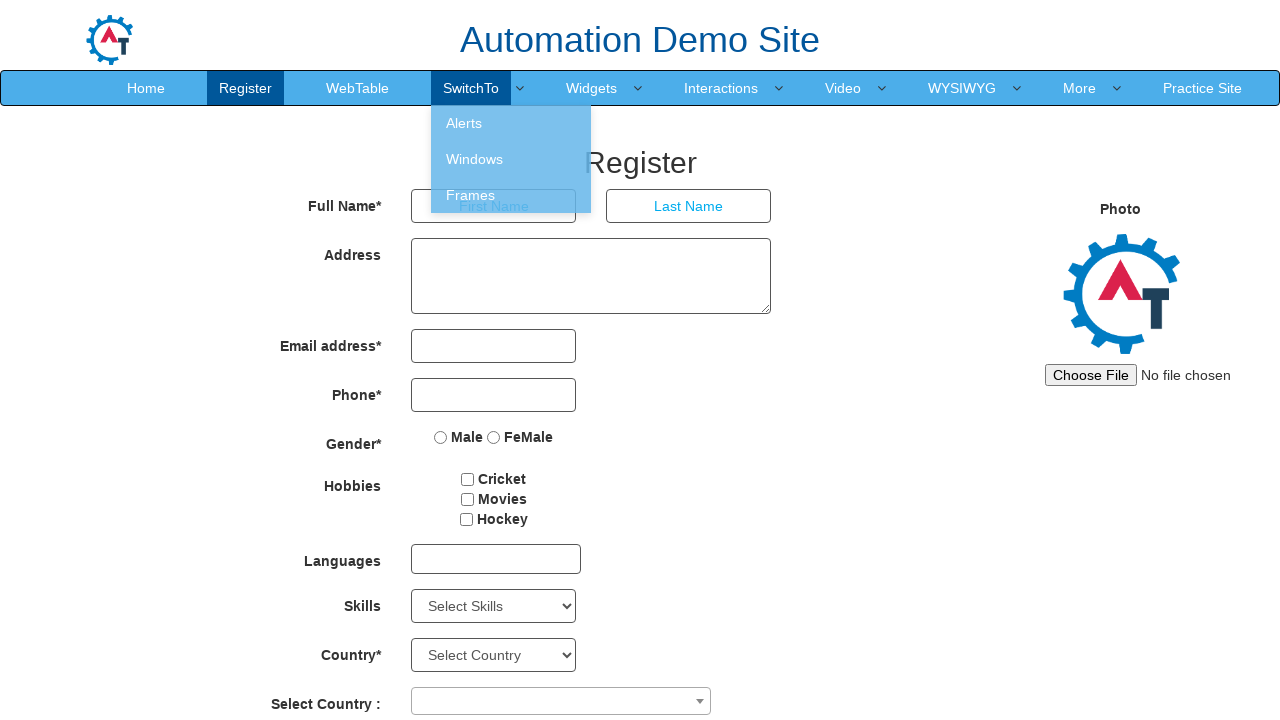

Waited 1 second for hover interaction to complete
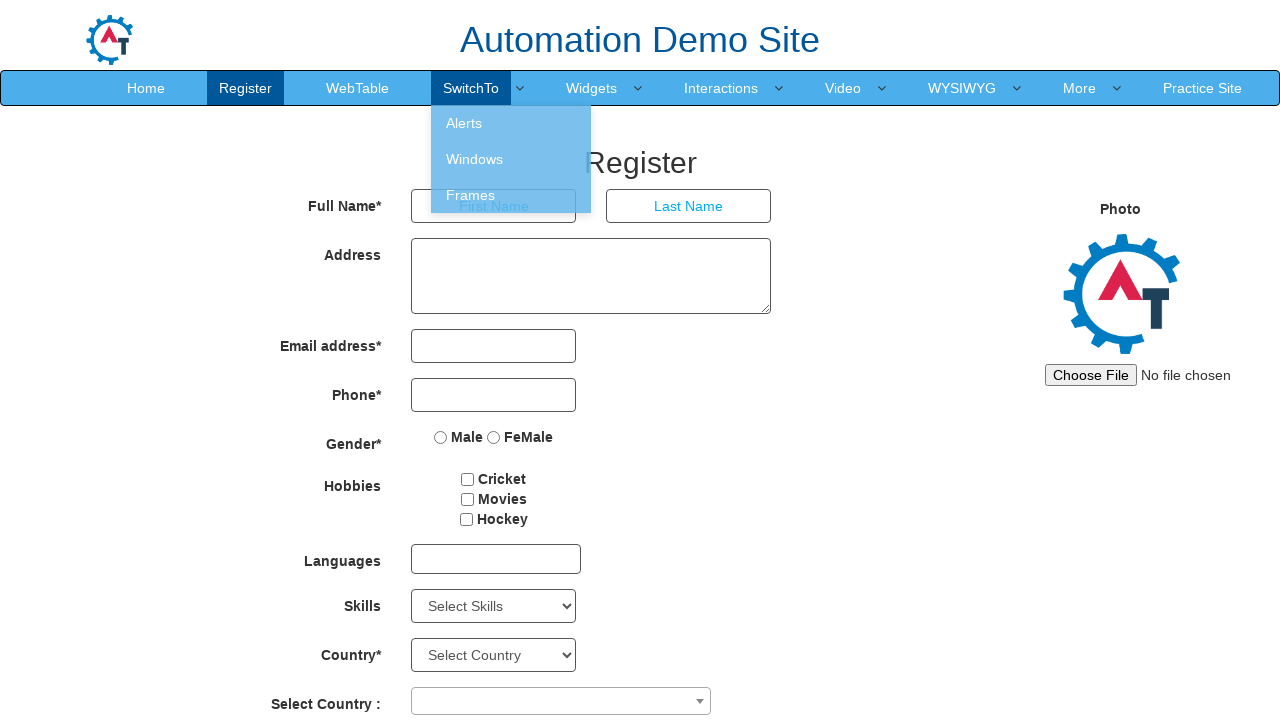

Hovered over a main navigation menu item at (592, 88) on .navbar-nav > li > a >> nth=4
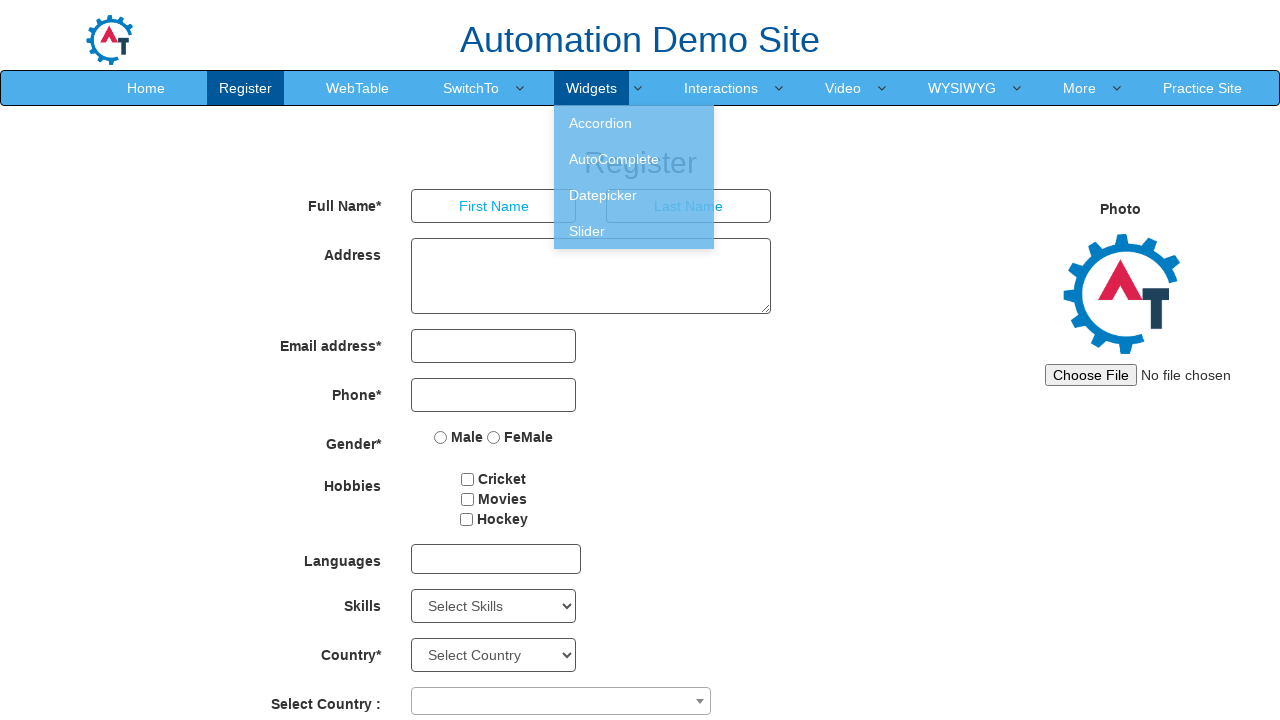

Waited 1 second for hover interaction to complete
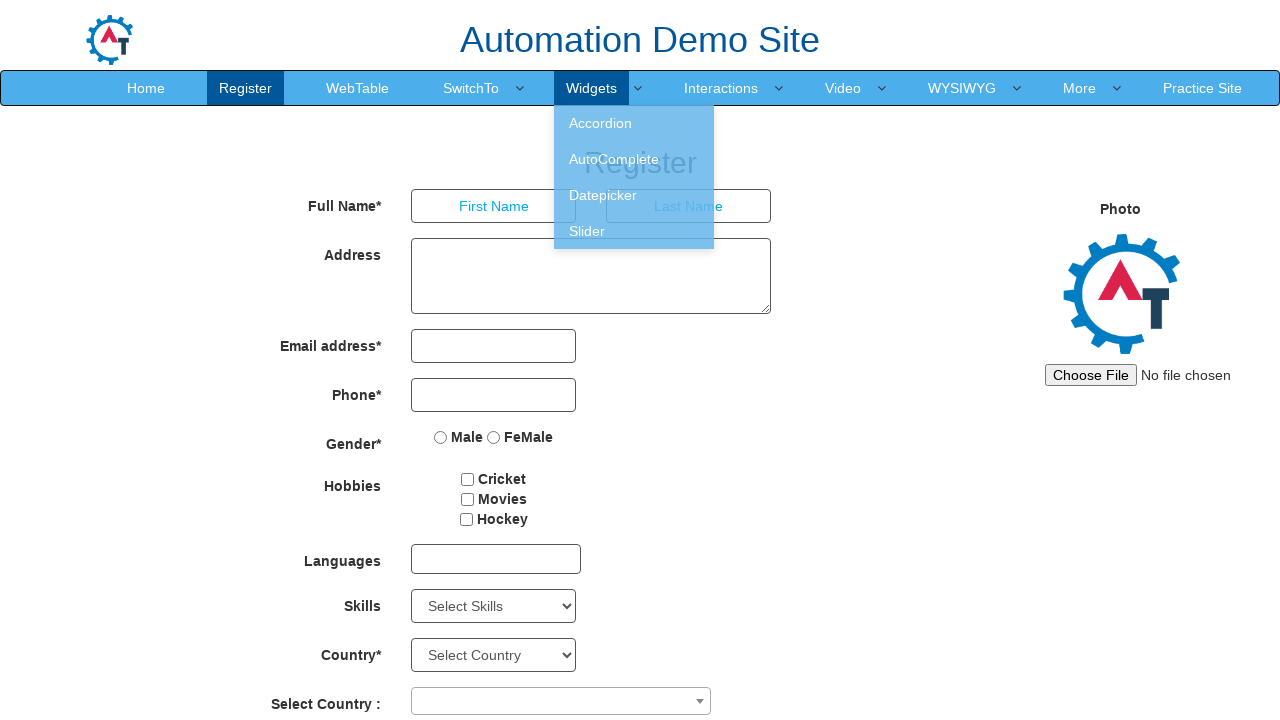

Hovered over a main navigation menu item at (721, 88) on .navbar-nav > li > a >> nth=5
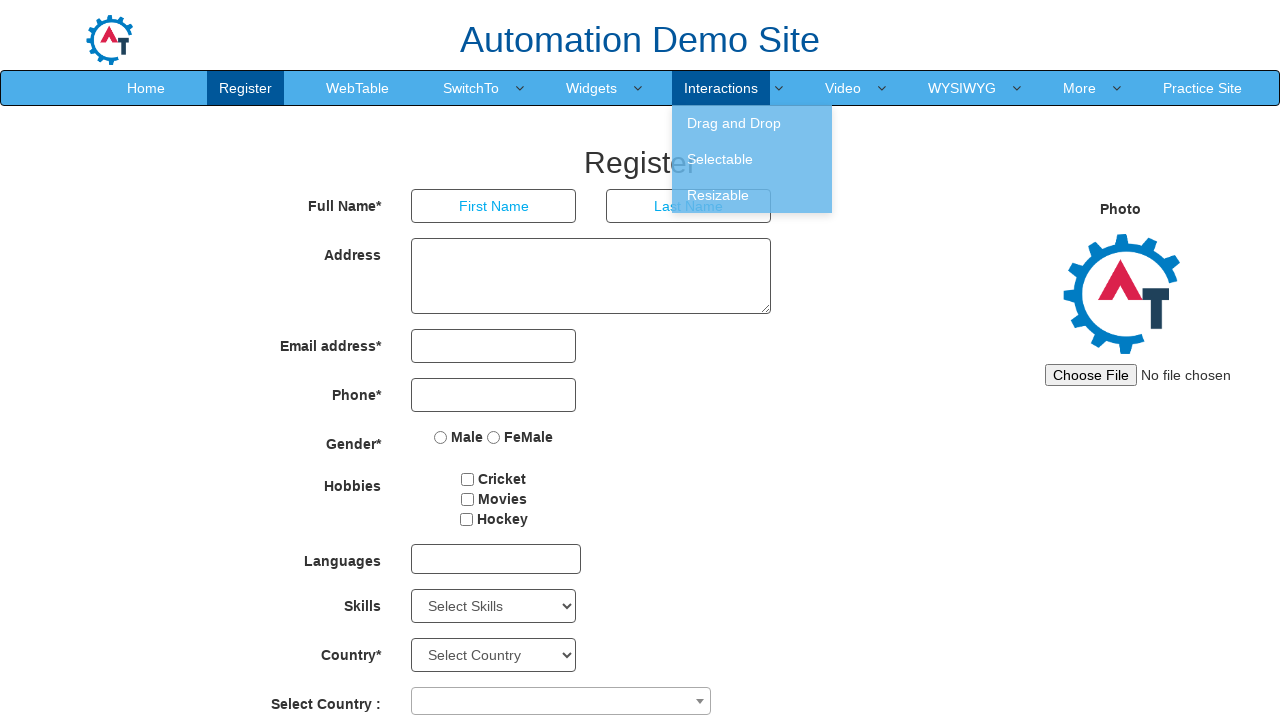

Waited 1 second for hover interaction to complete
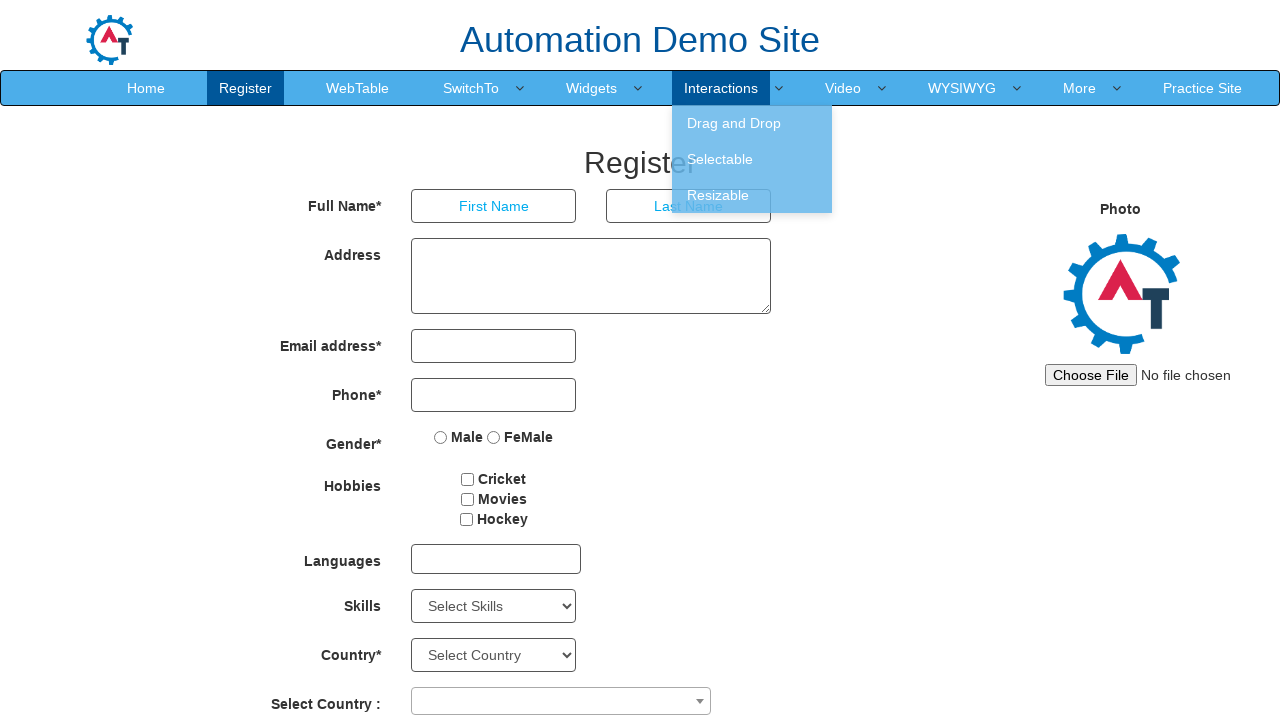

Hovered over a main navigation menu item at (843, 88) on .navbar-nav > li > a >> nth=6
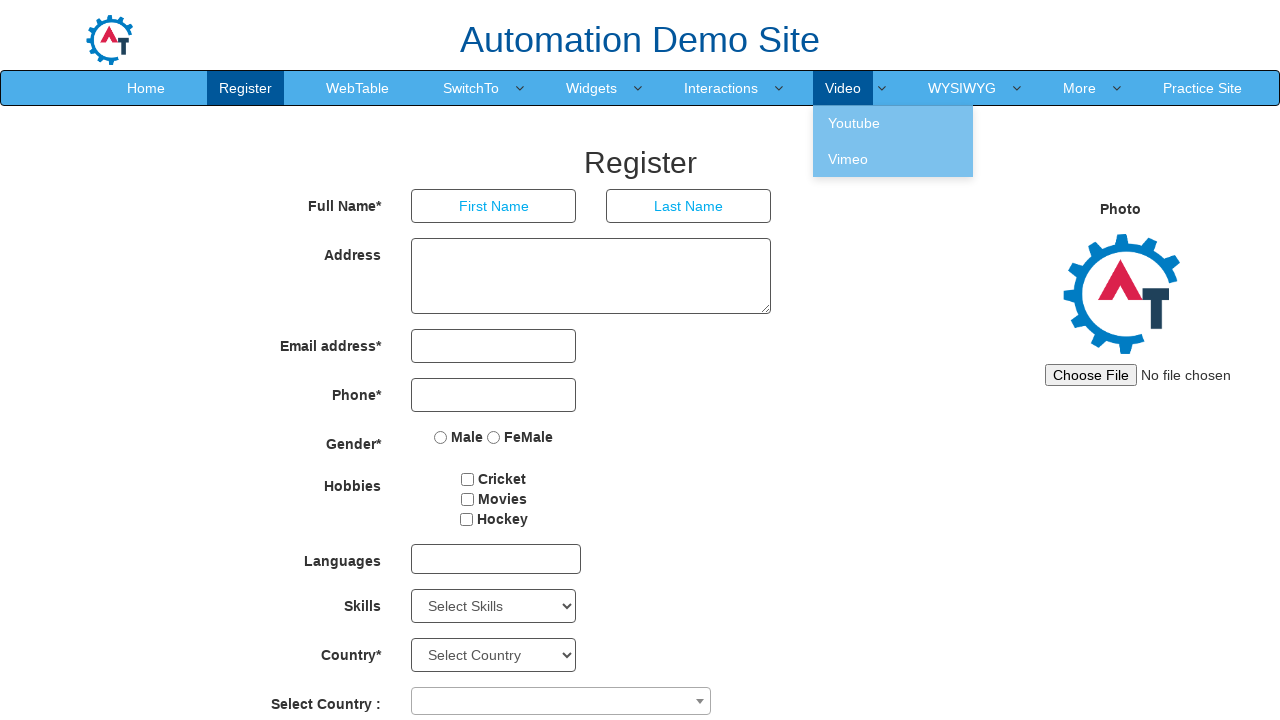

Waited 1 second for hover interaction to complete
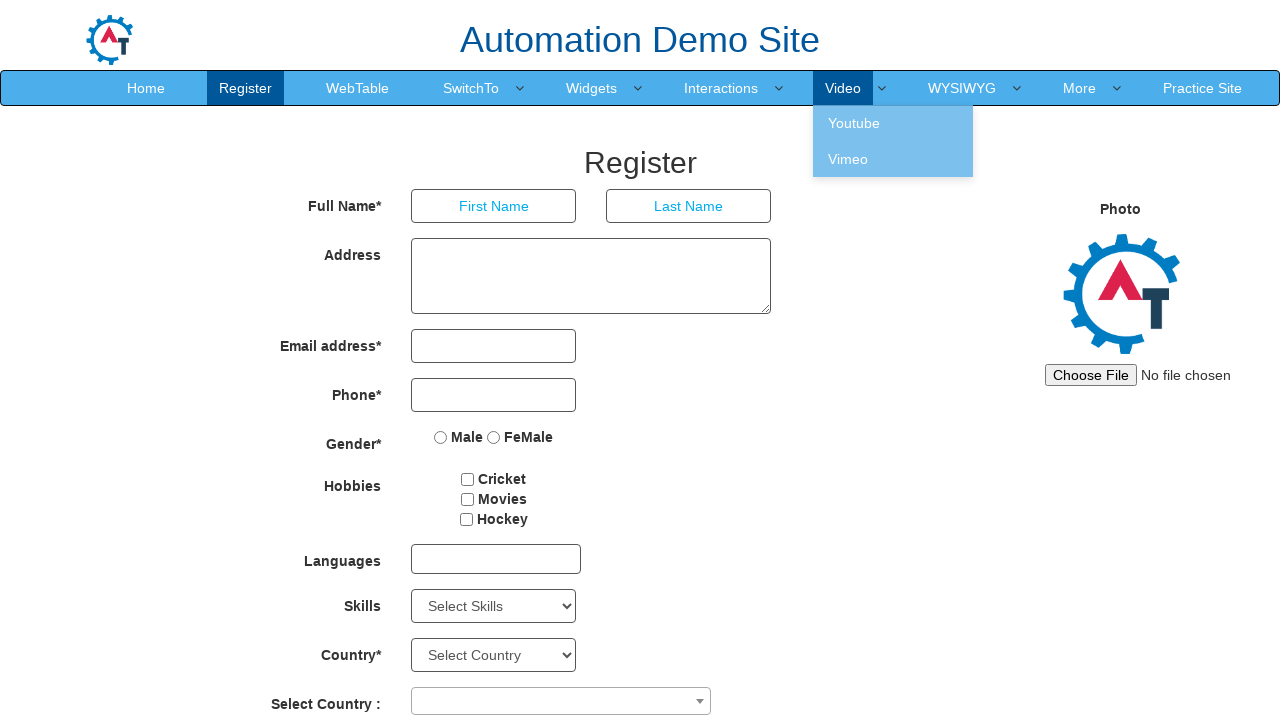

Hovered over a main navigation menu item at (962, 88) on .navbar-nav > li > a >> nth=7
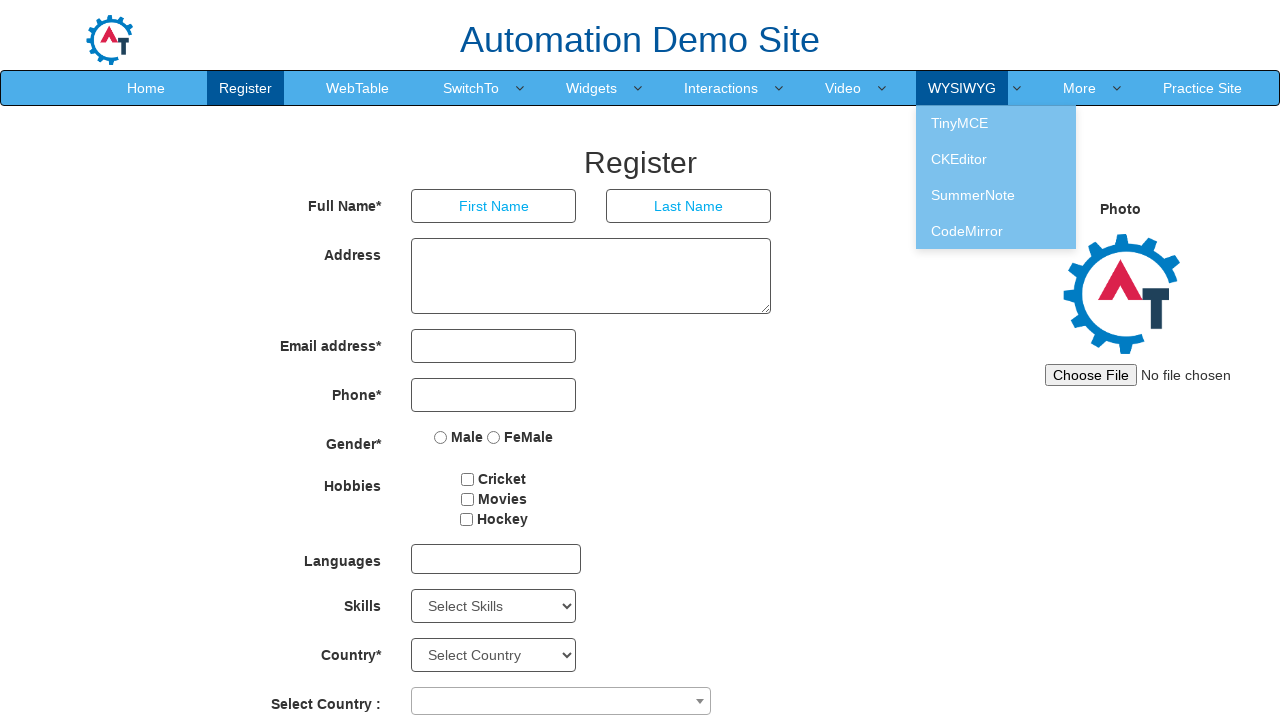

Waited 1 second for hover interaction to complete
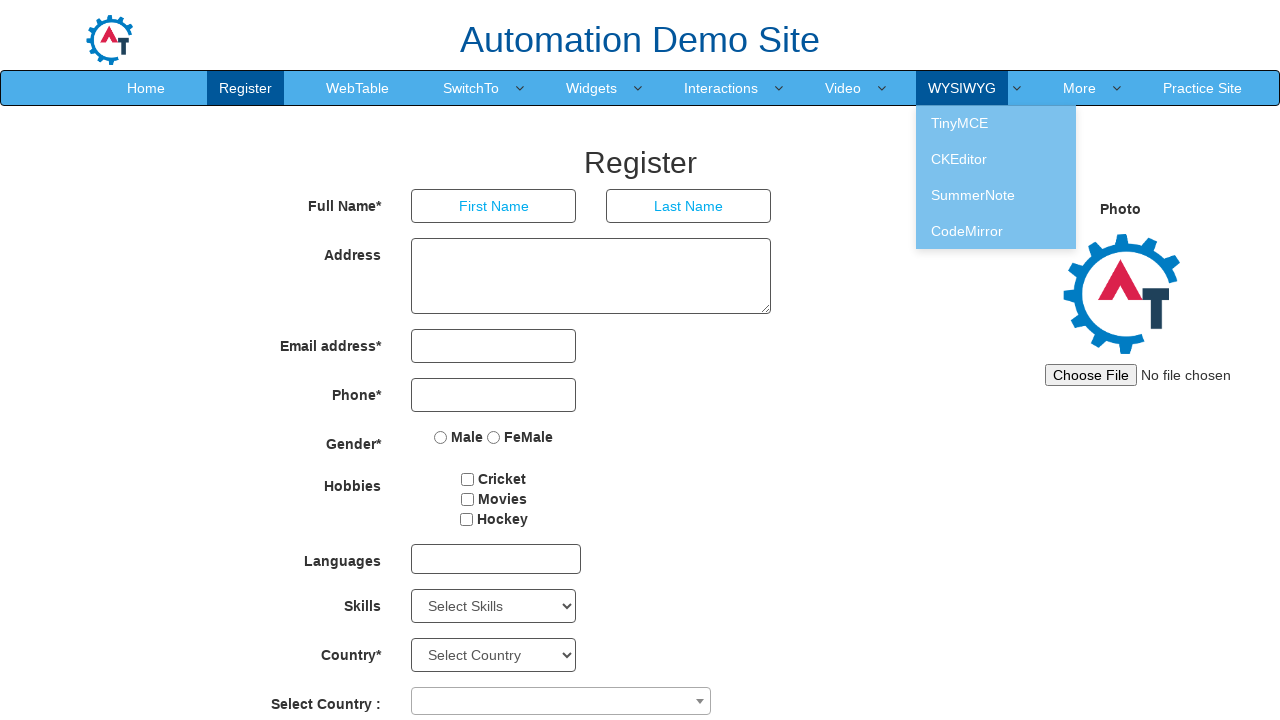

Hovered over a main navigation menu item at (1080, 88) on .navbar-nav > li > a >> nth=8
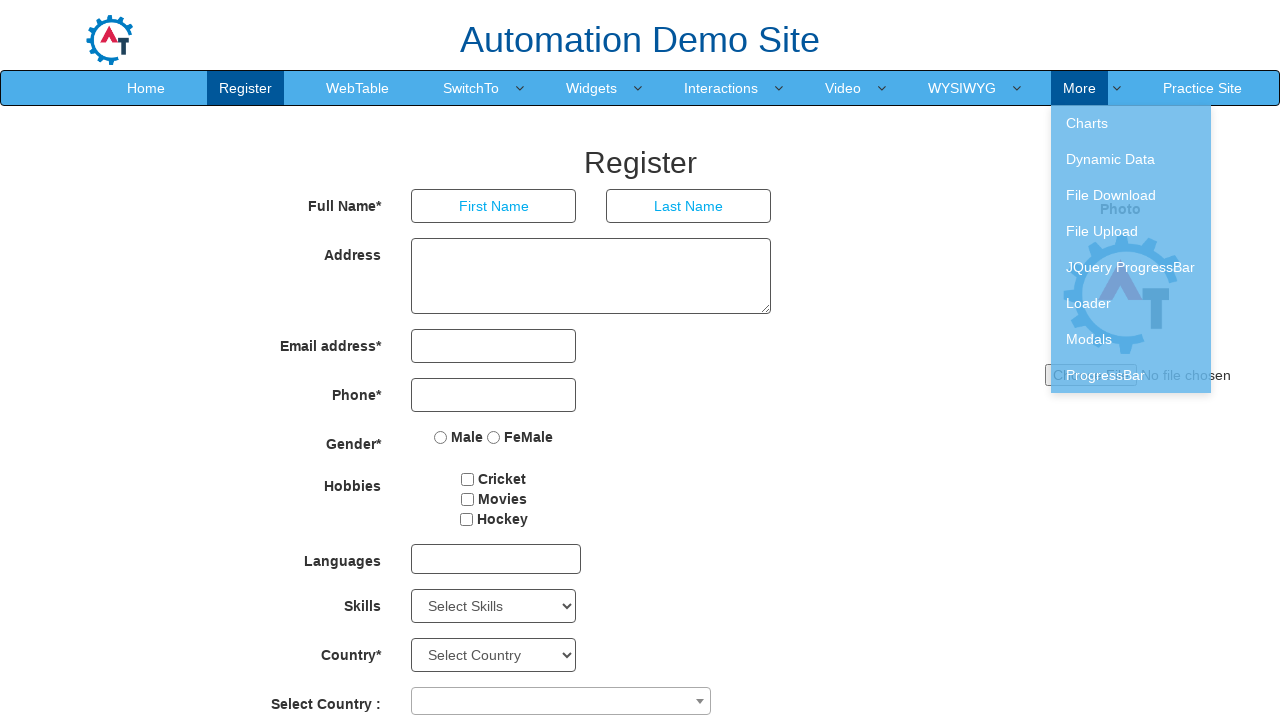

Waited 1 second for hover interaction to complete
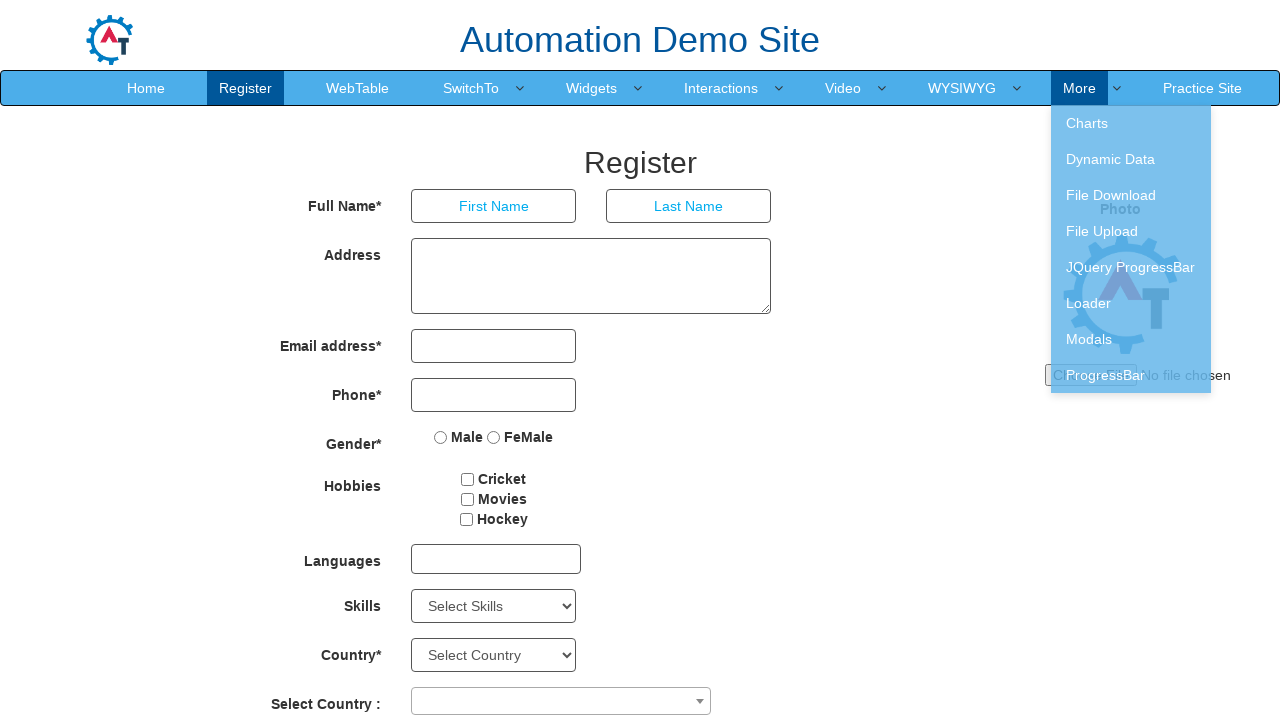

Hovered over a main navigation menu item at (1202, 88) on .navbar-nav > li > a >> nth=9
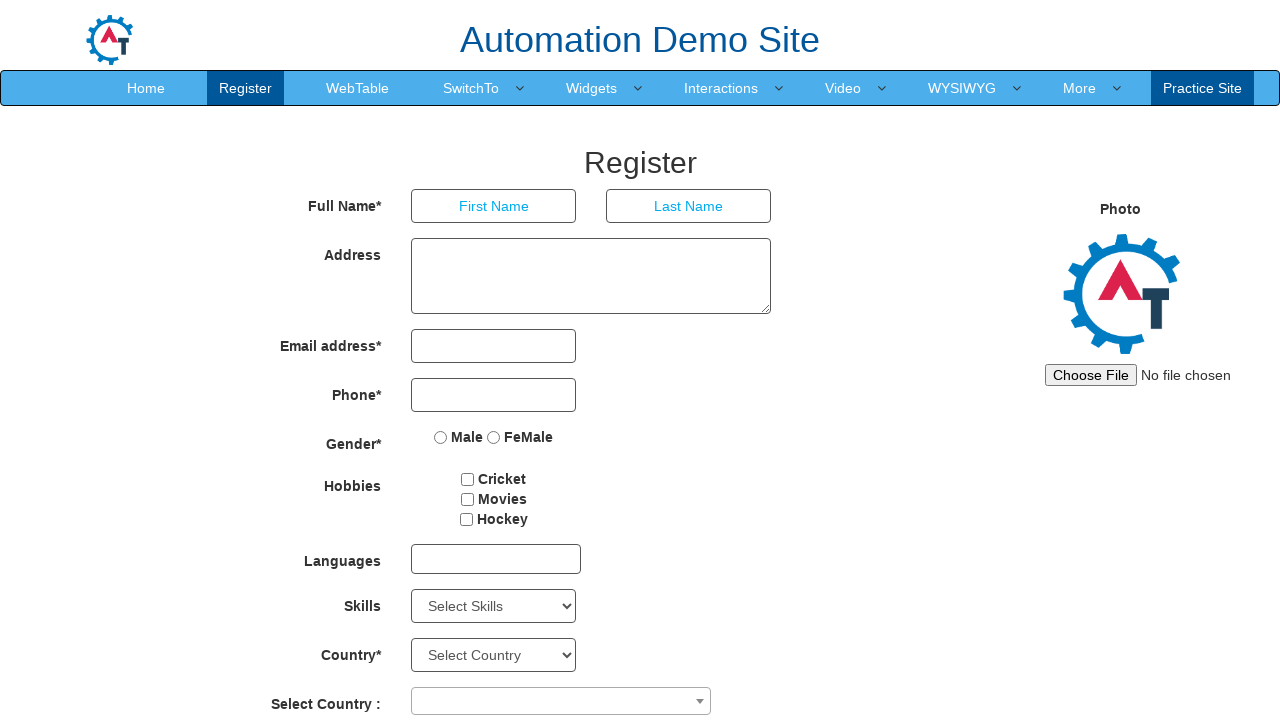

Waited 1 second for hover interaction to complete
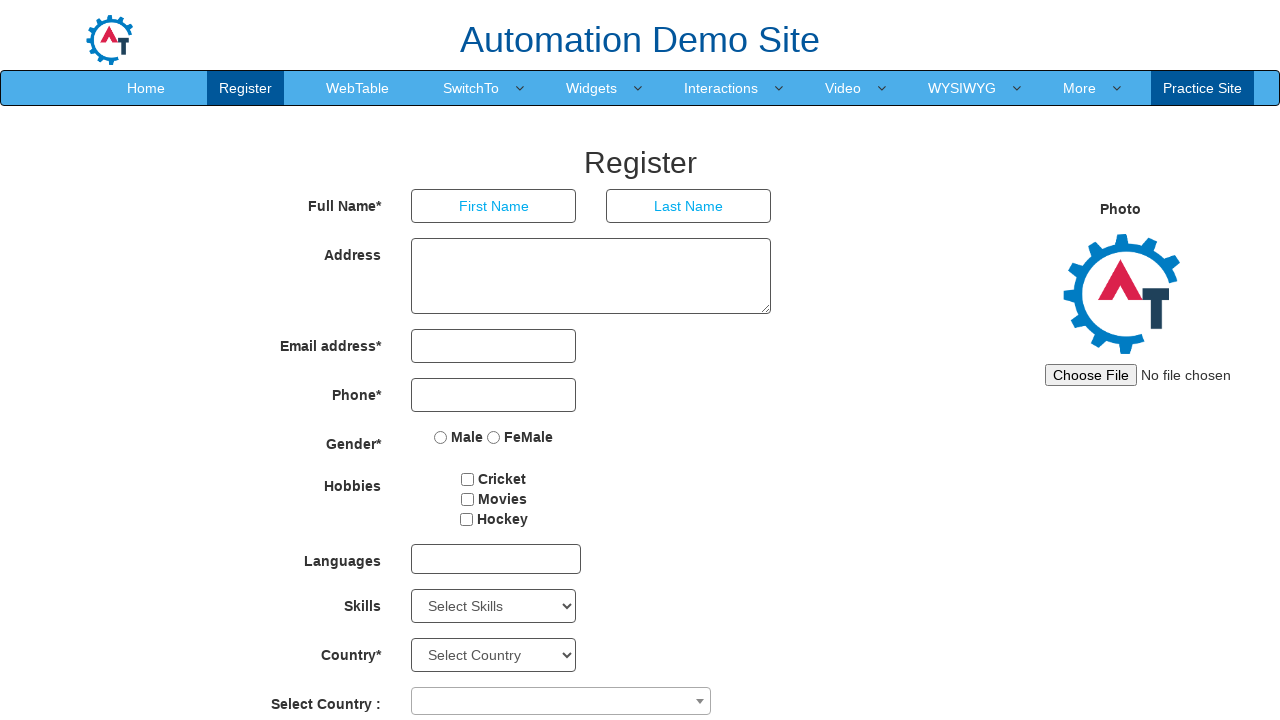

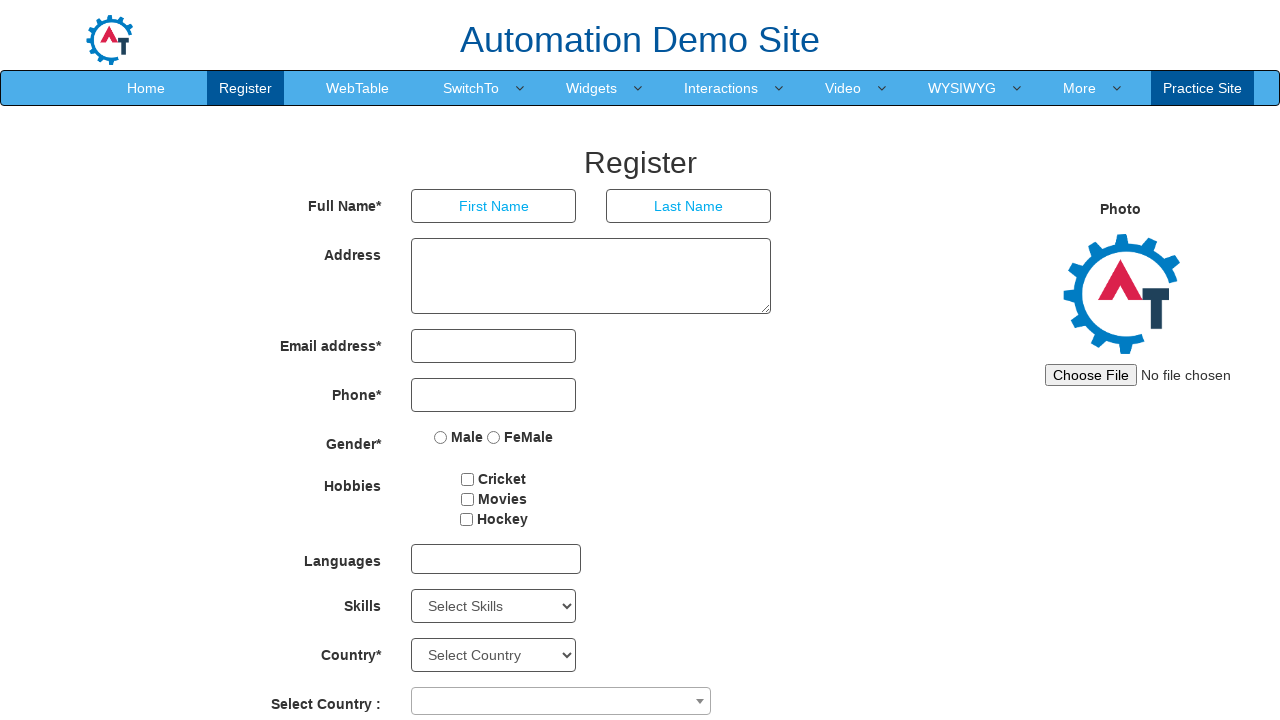